Tests the date picker functionality by clicking on the date input field to open the calendar and selecting the 3rd day of the month

Starting URL: https://demoqa.com/date-picker

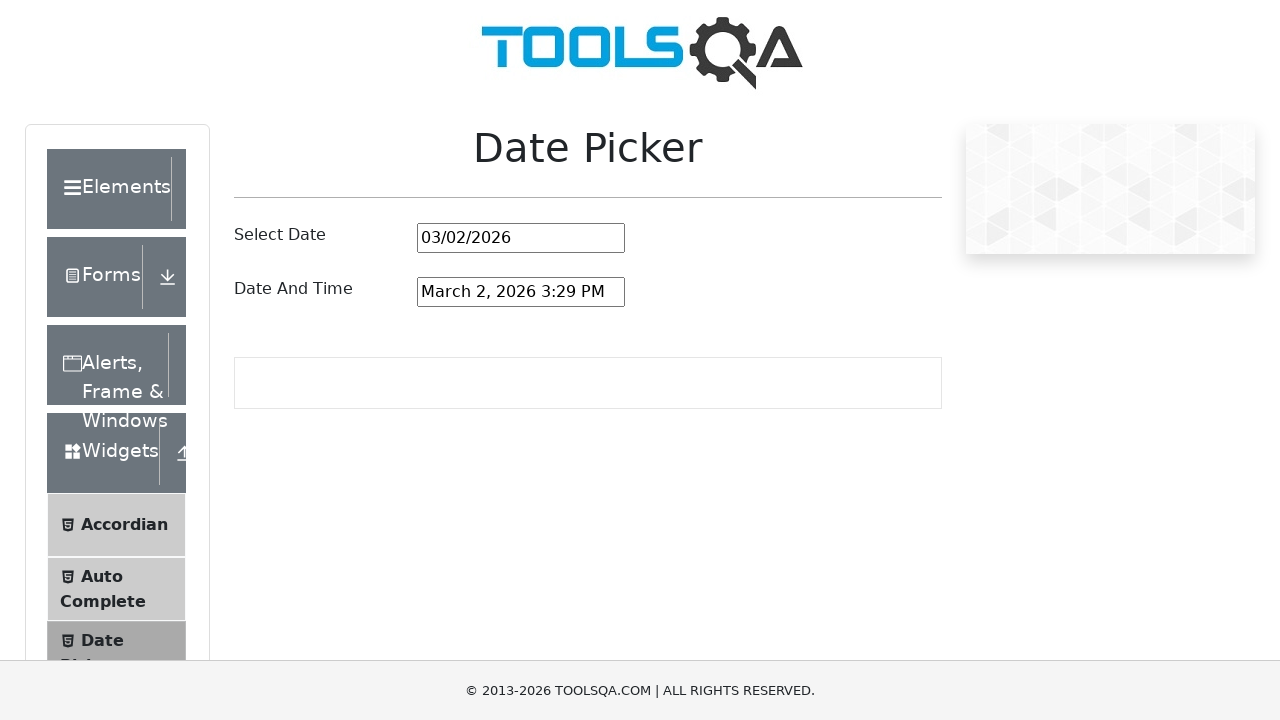

Clicked on date picker input field to open the calendar at (521, 238) on #datePickerMonthYearInput
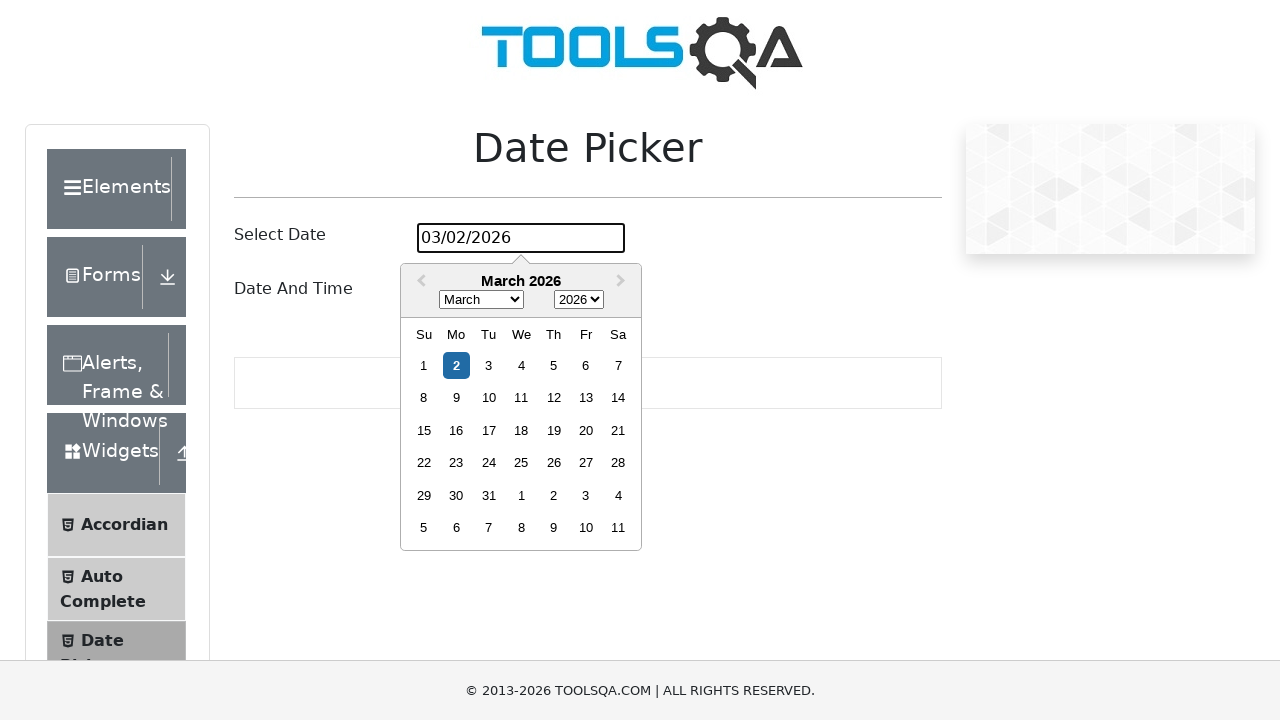

Calendar opened and 3rd day element loaded
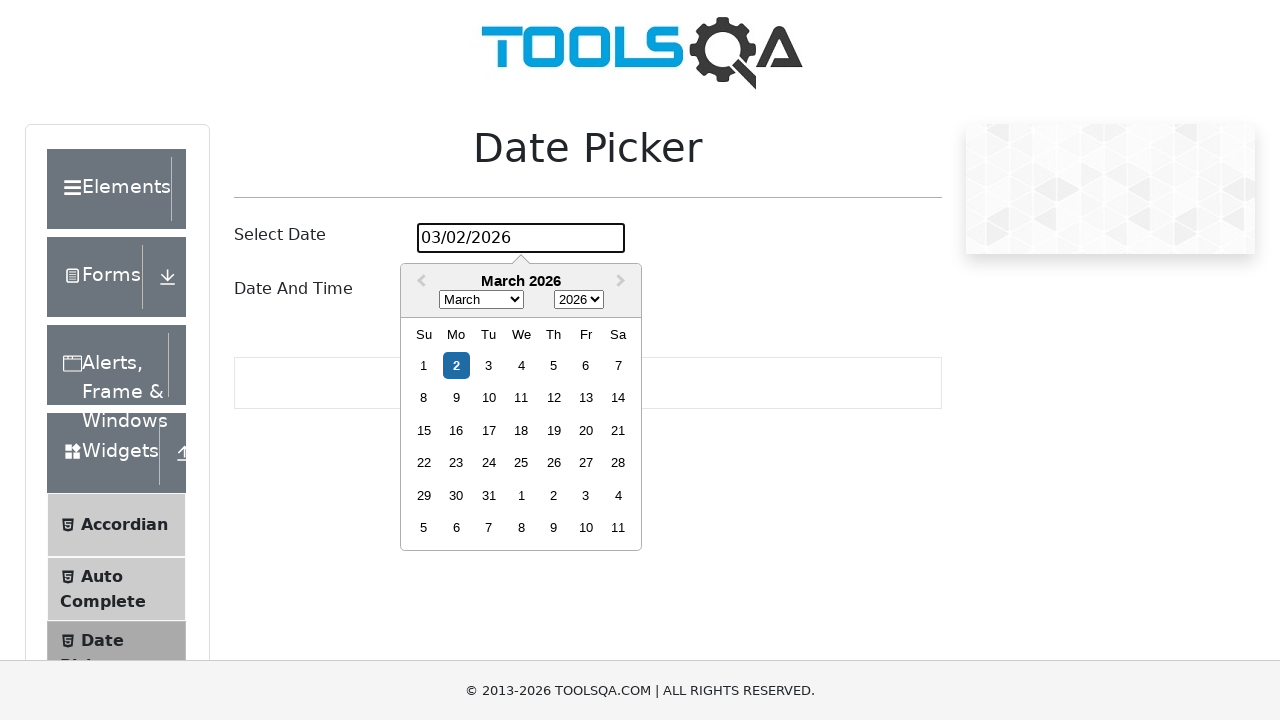

Selected the 3rd day of the month from the calendar at (489, 365) on div.react-datepicker__day.react-datepicker__day--003
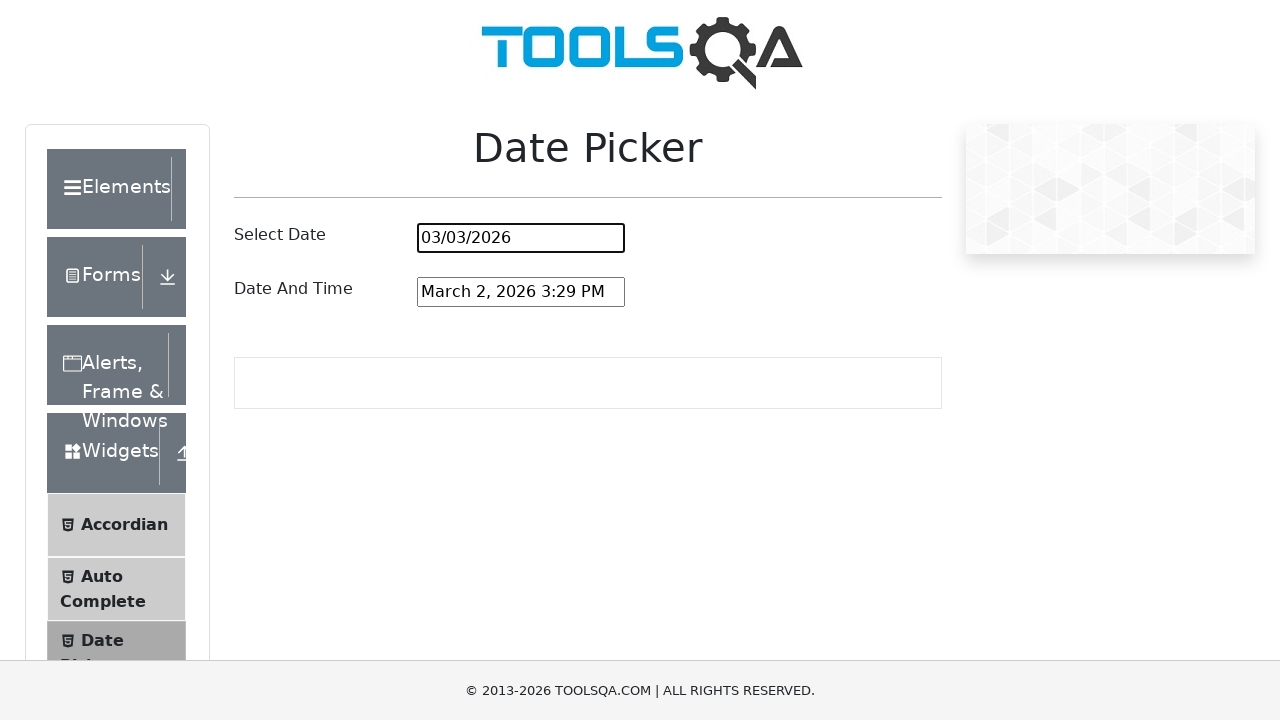

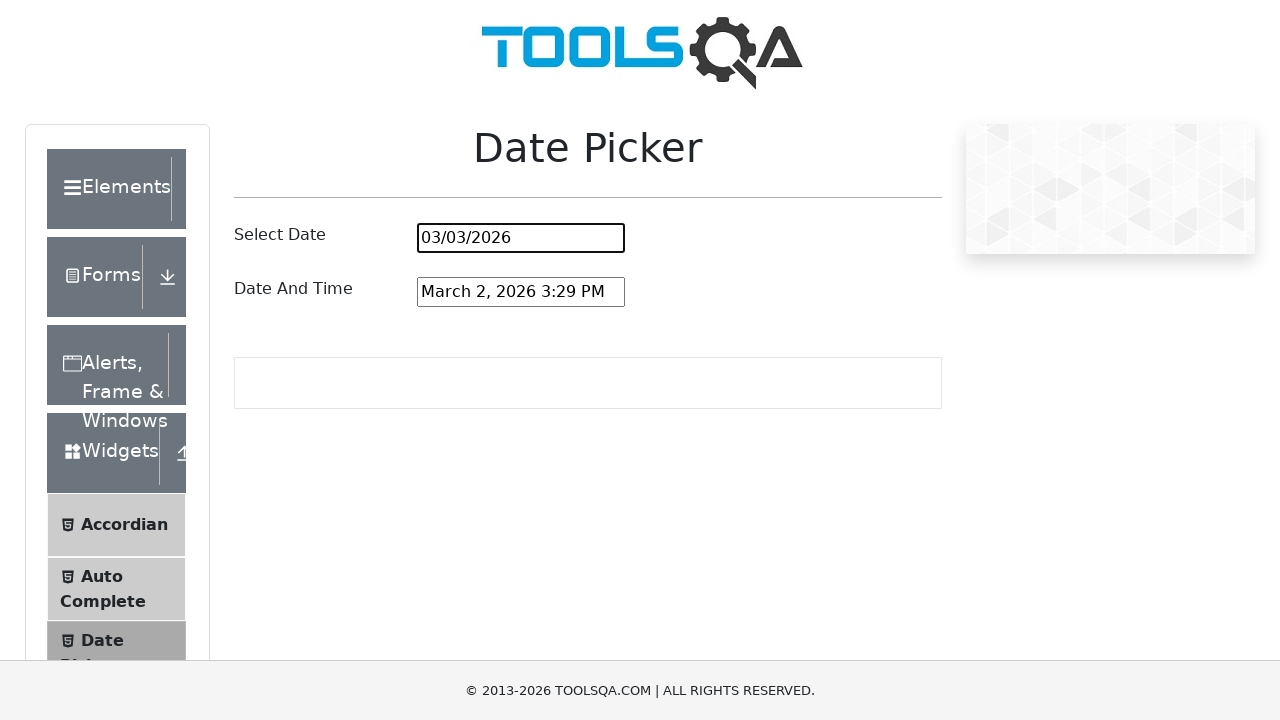